Tests navigation by clicking the Docs link and verifying the URL contains /docs

Starting URL: https://playwright.dev/python

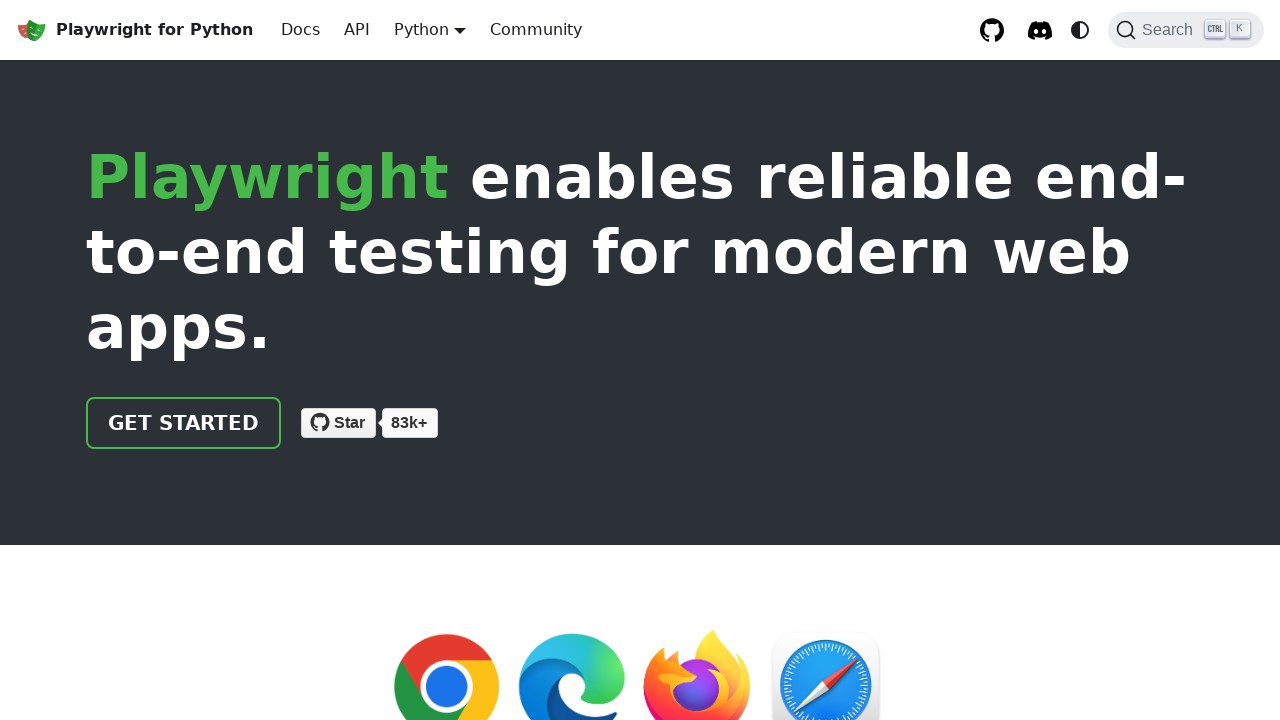

Clicked on Docs navigation link at (300, 30) on internal:role=link[name="Docs"i]
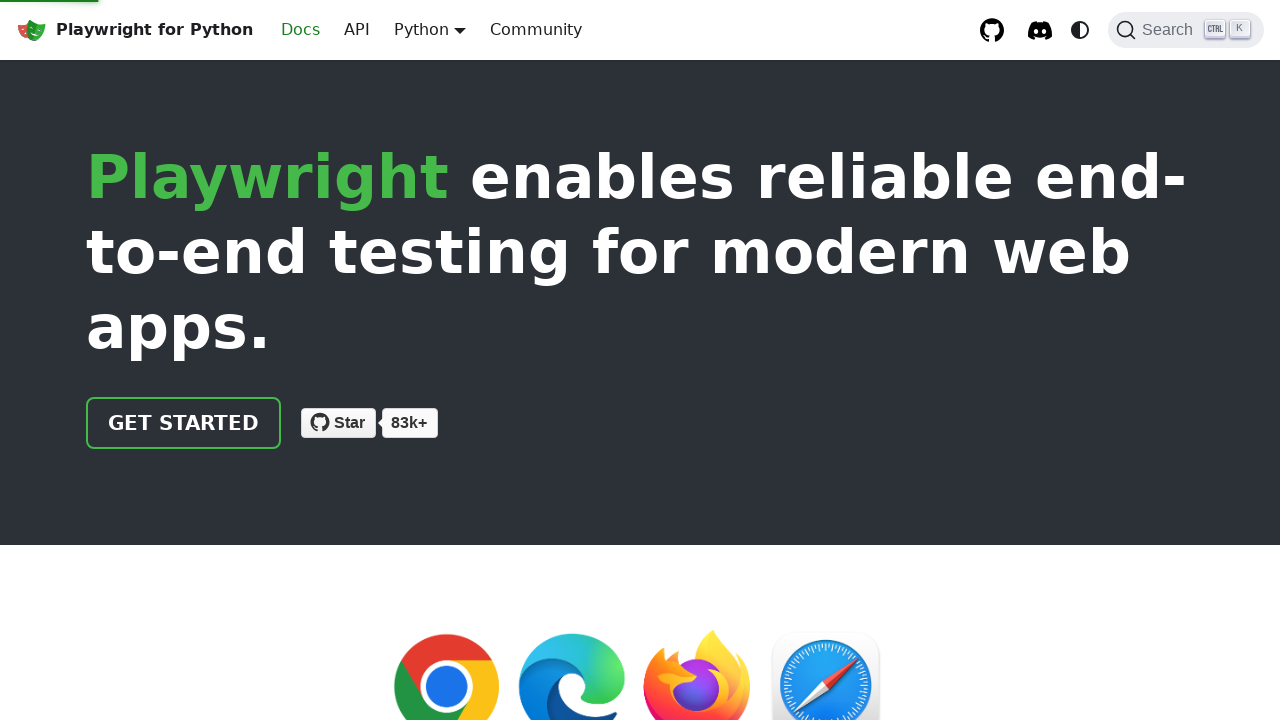

Page load state completed
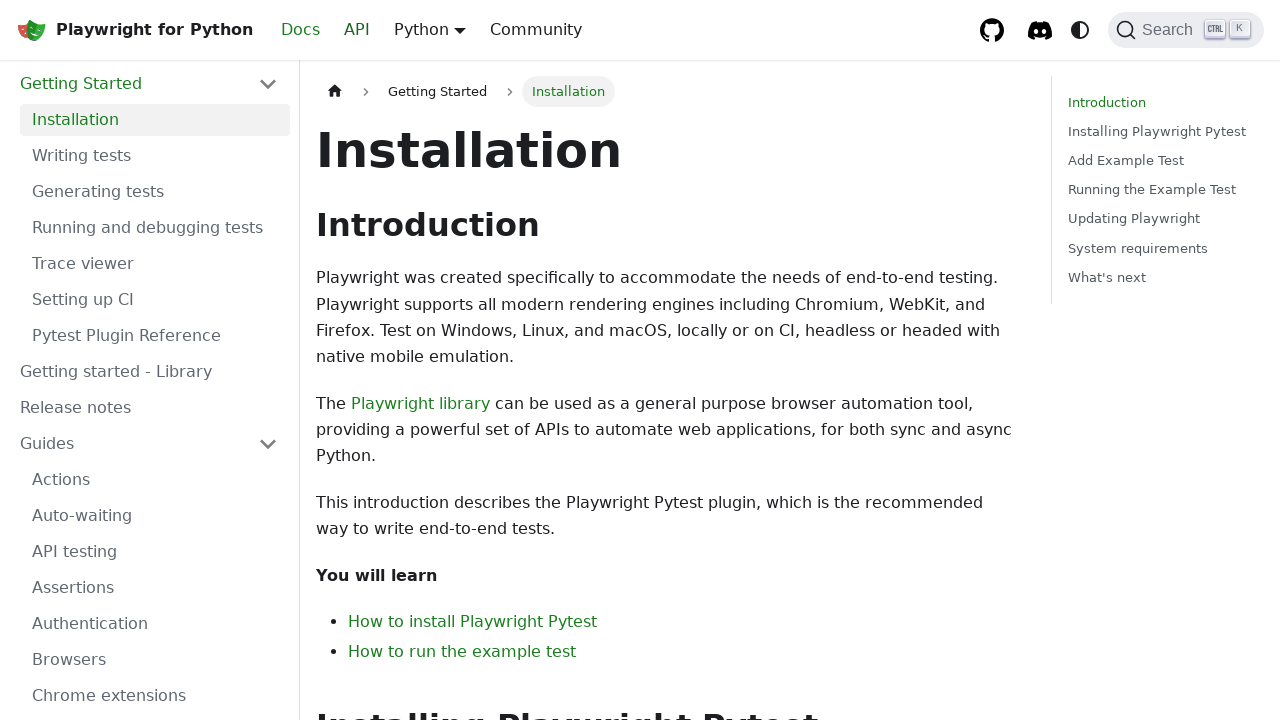

Verified URL contains /docs path
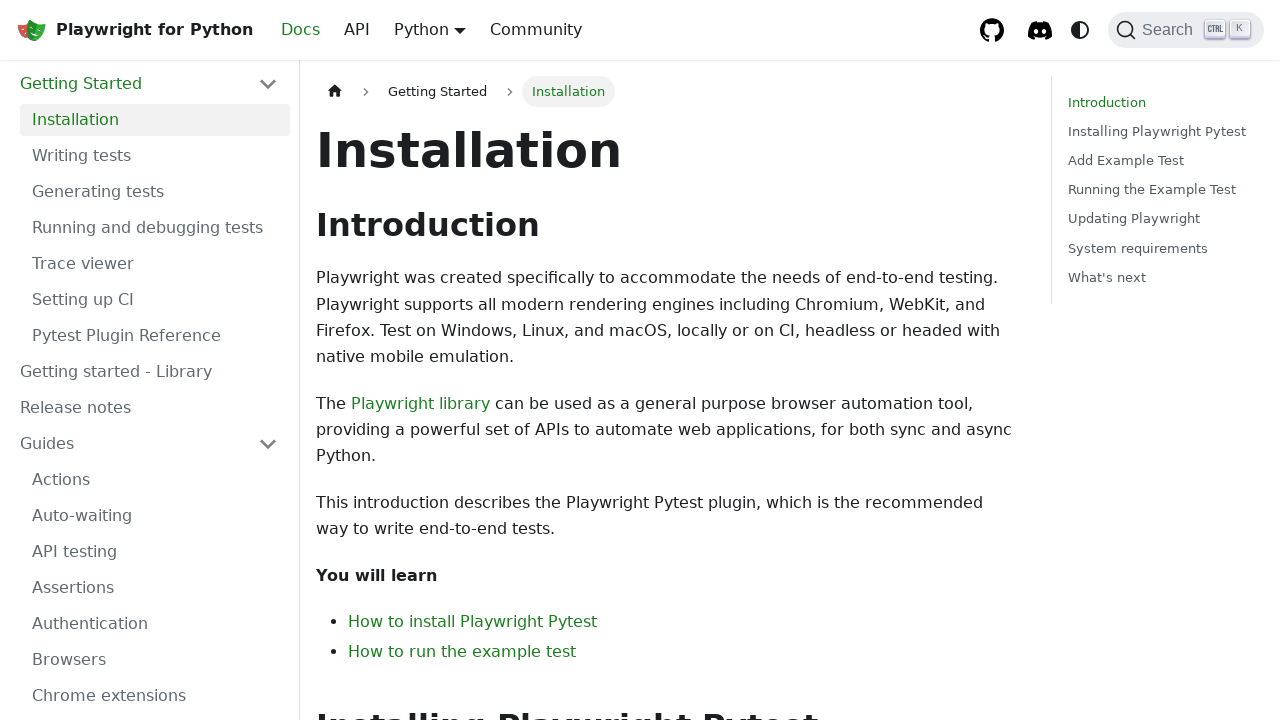

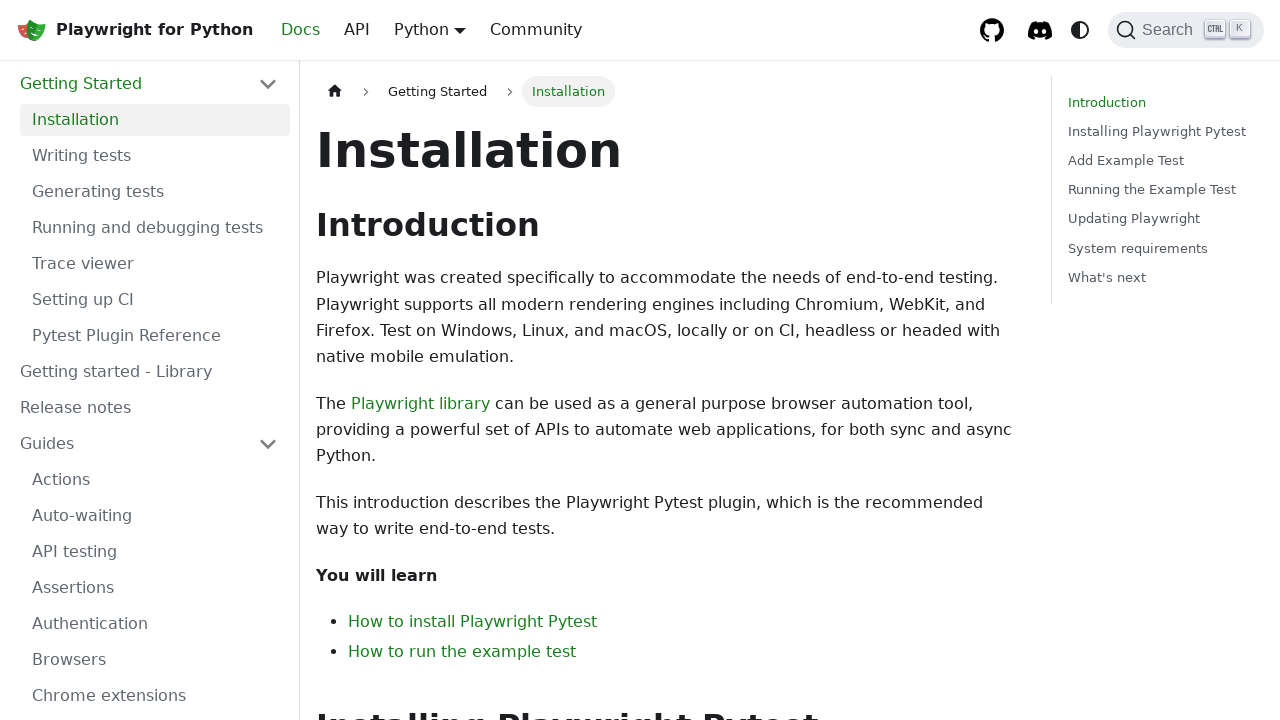